Tests page loader functionality by waiting for and clicking a loader button

Starting URL: https://automationtesting.co.uk/loader.html

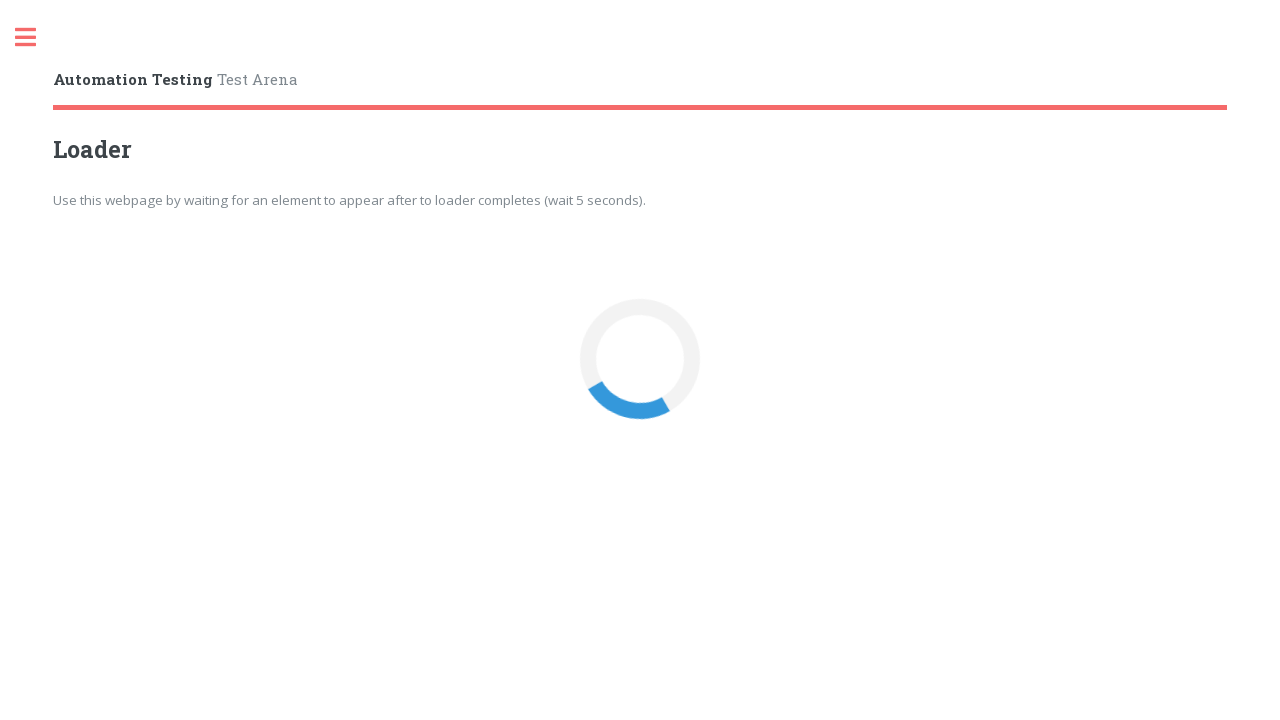

Waited for loader button to become visible
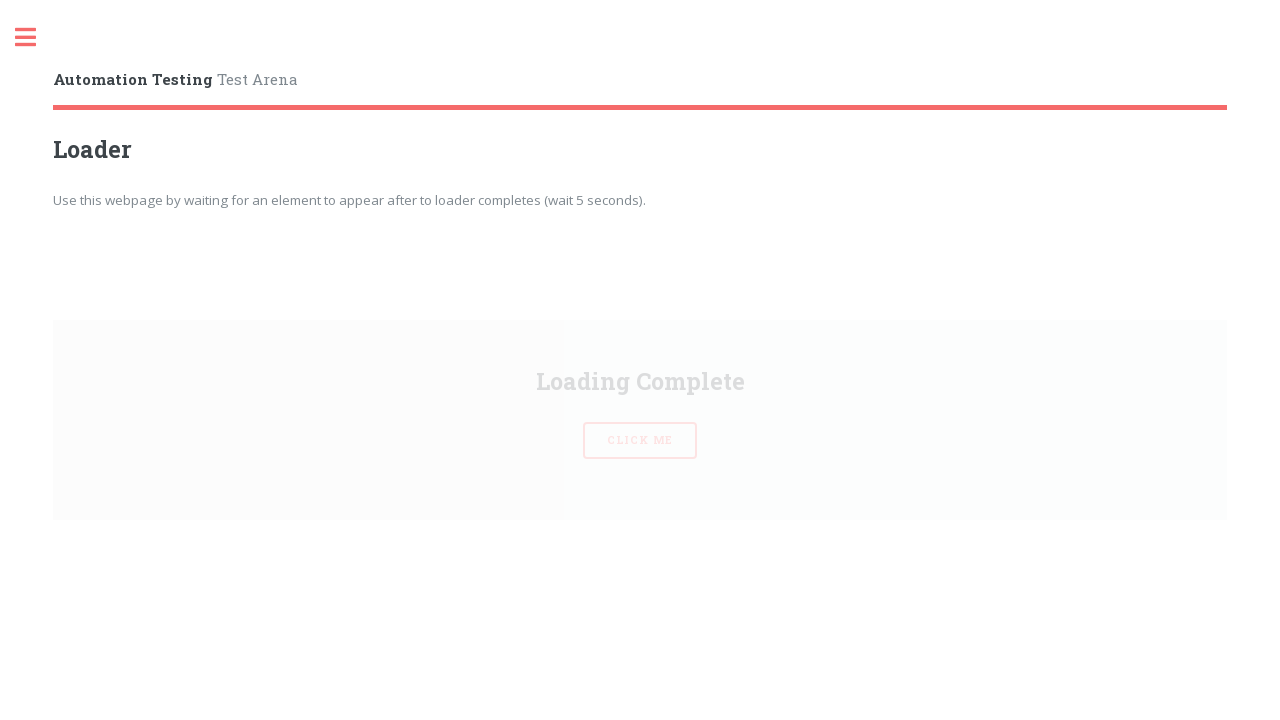

Clicked the loader button at (640, 360) on #loaderBtn
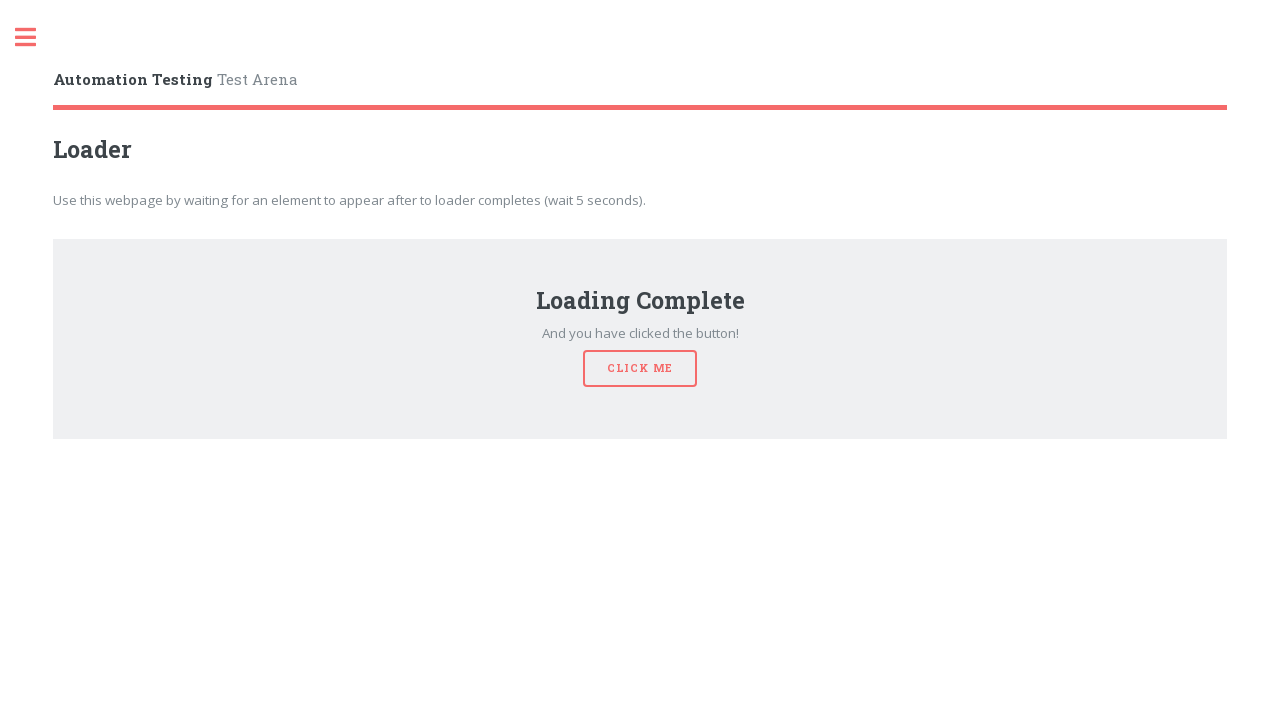

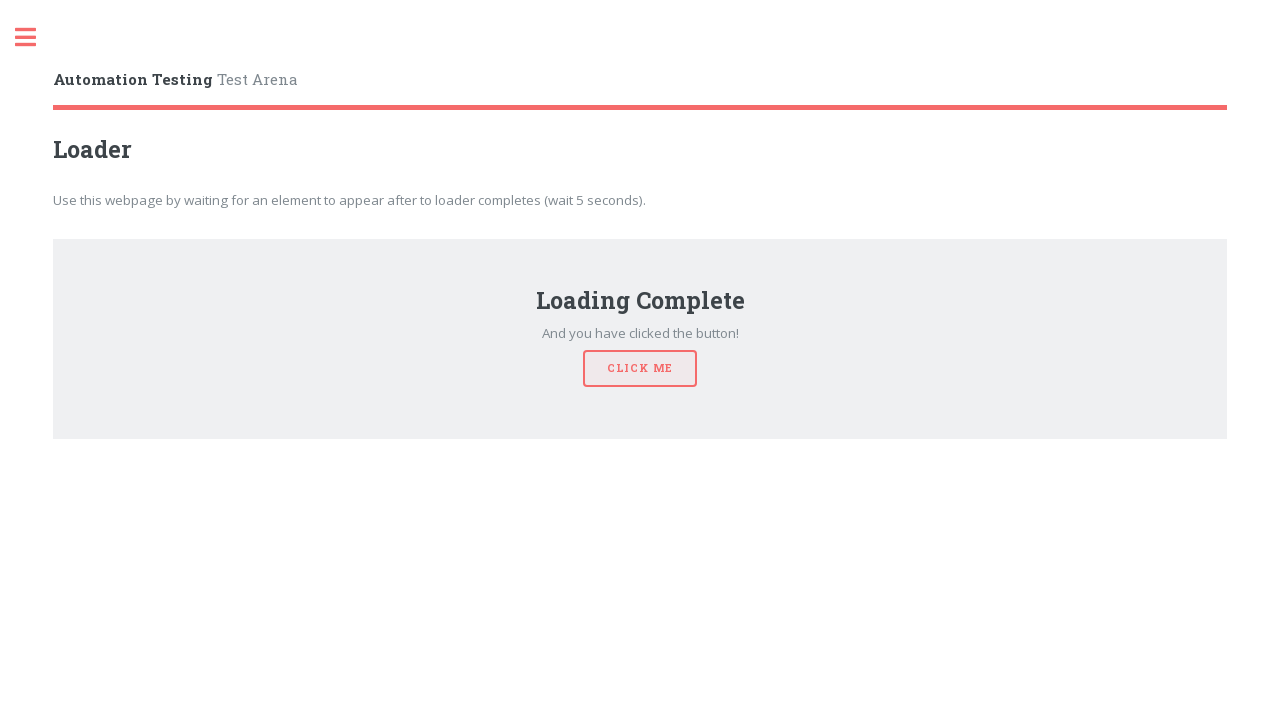